Tests button enable/disable functionality on a government registration page by clicking a policy checkbox and verifying button state changes

Starting URL: https://egov.danang.gov.vn/reg

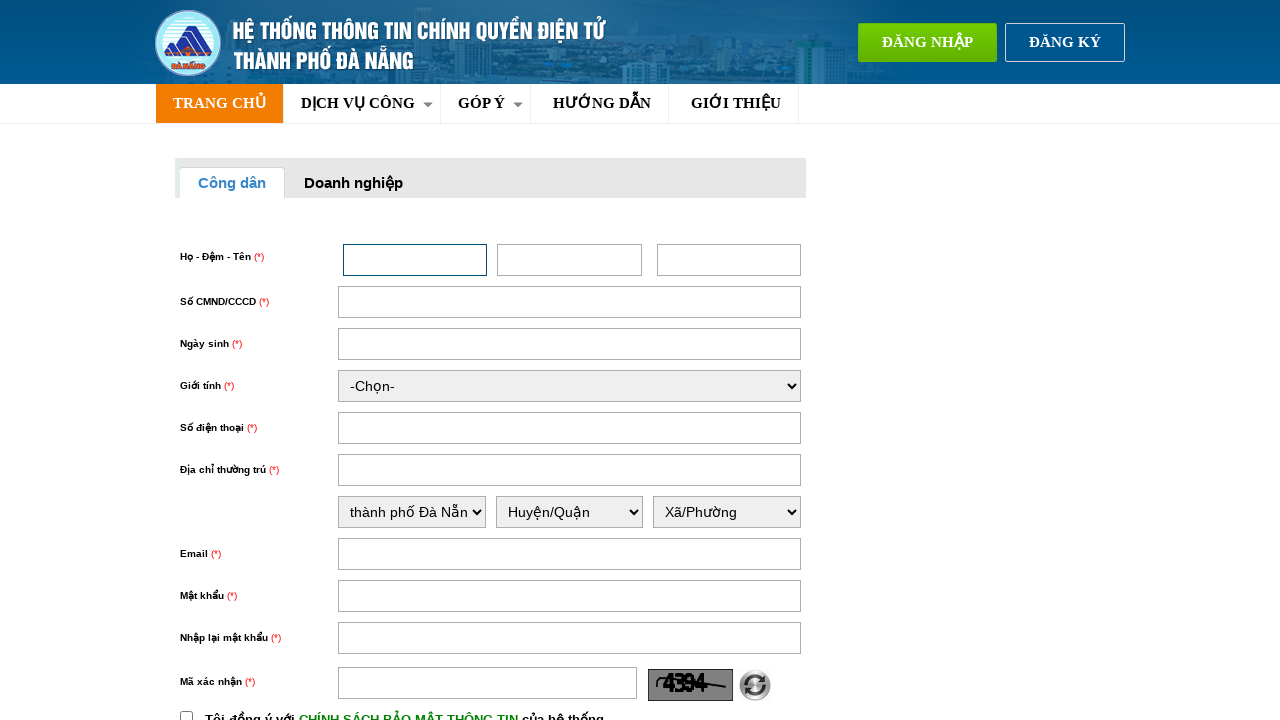

Located register button element
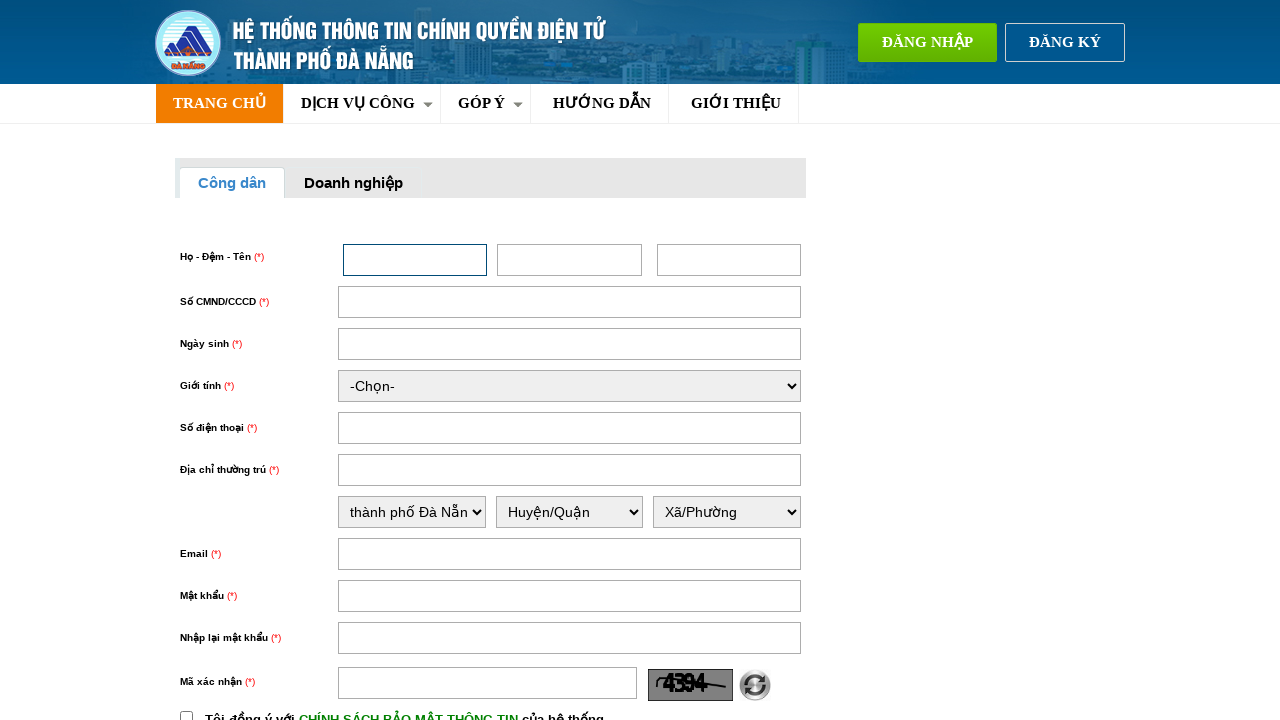

Verified register button is disabled initially
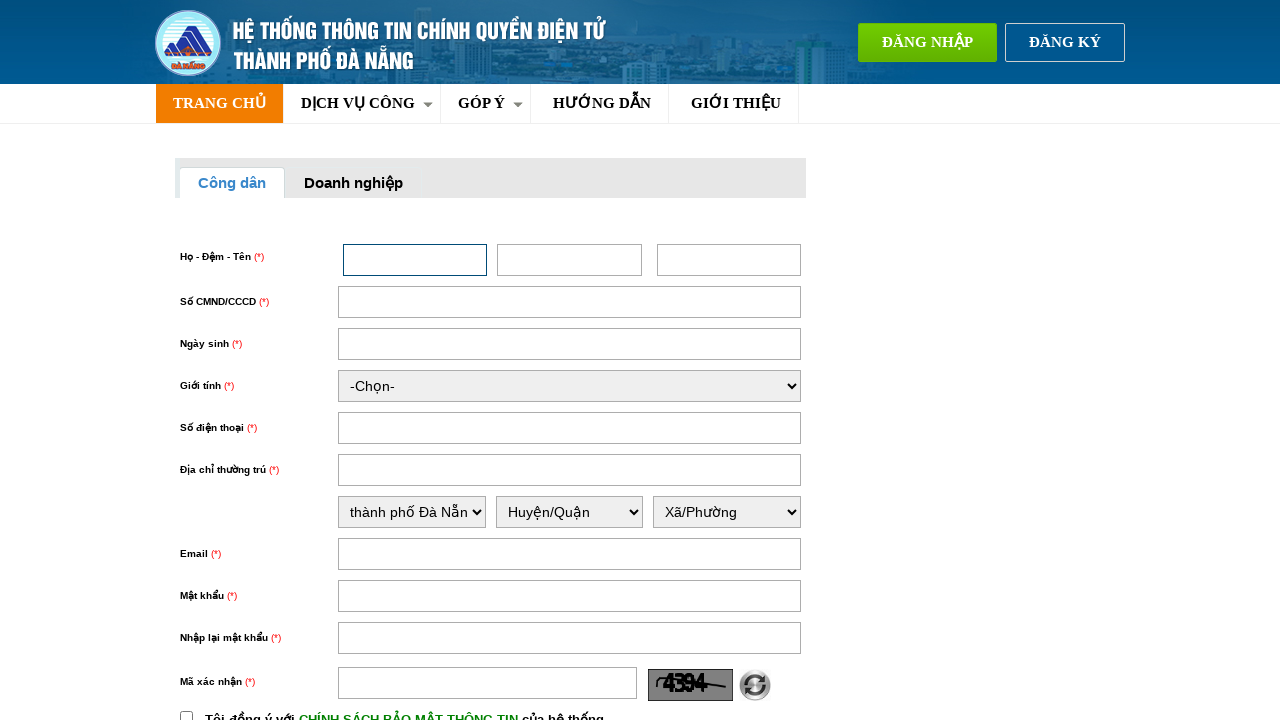

Clicked policy checkbox (chinhSach) at (186, 714) on input#chinhSach
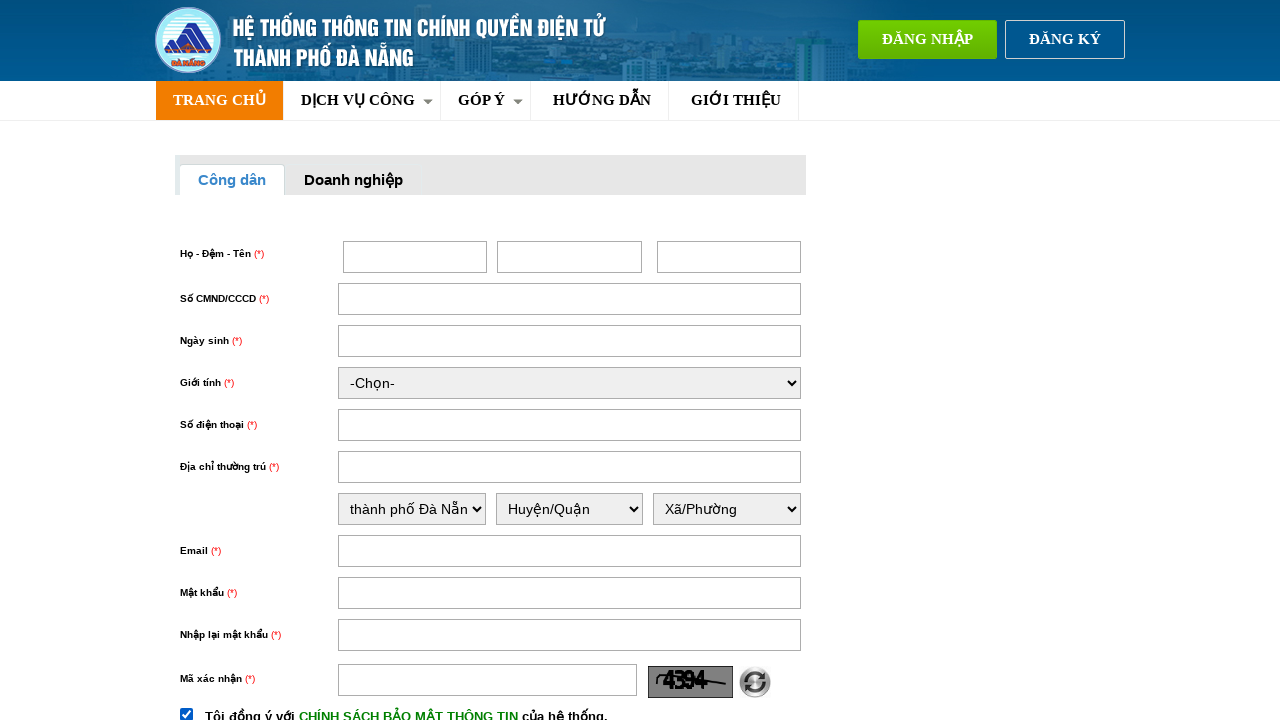

Waited 2 seconds for button state change
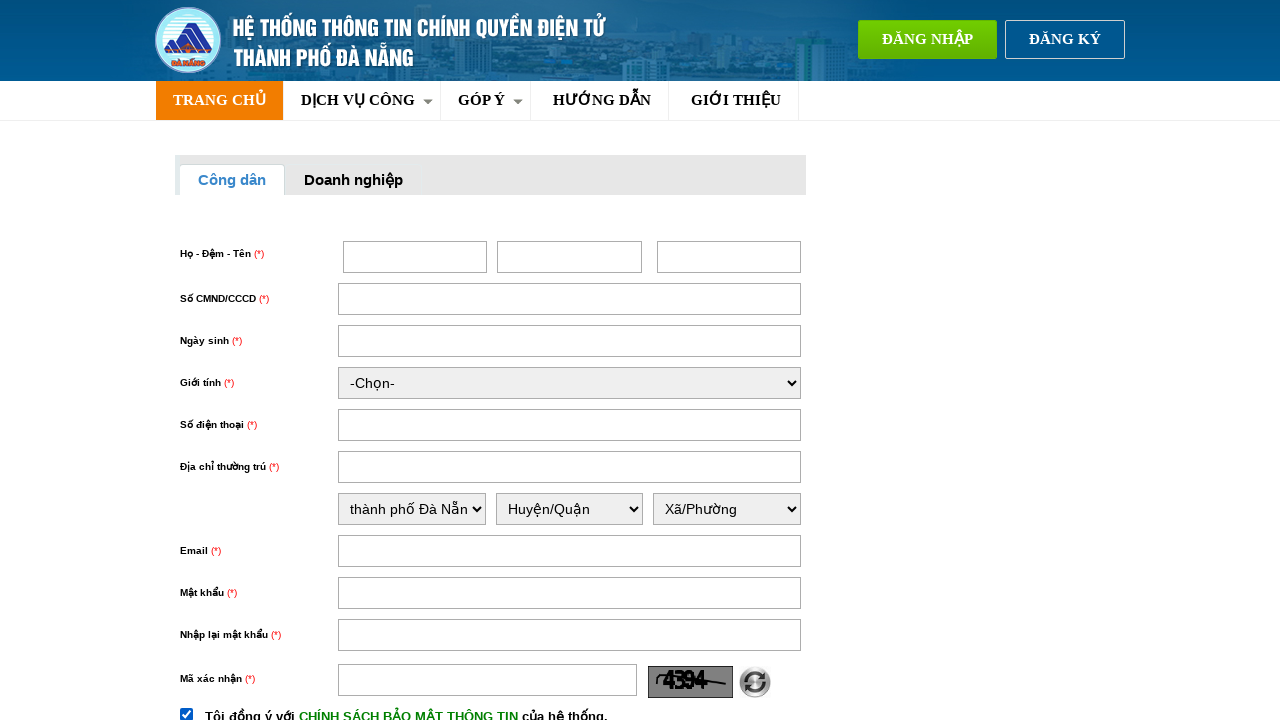

Verified register button is now enabled after checkbox click
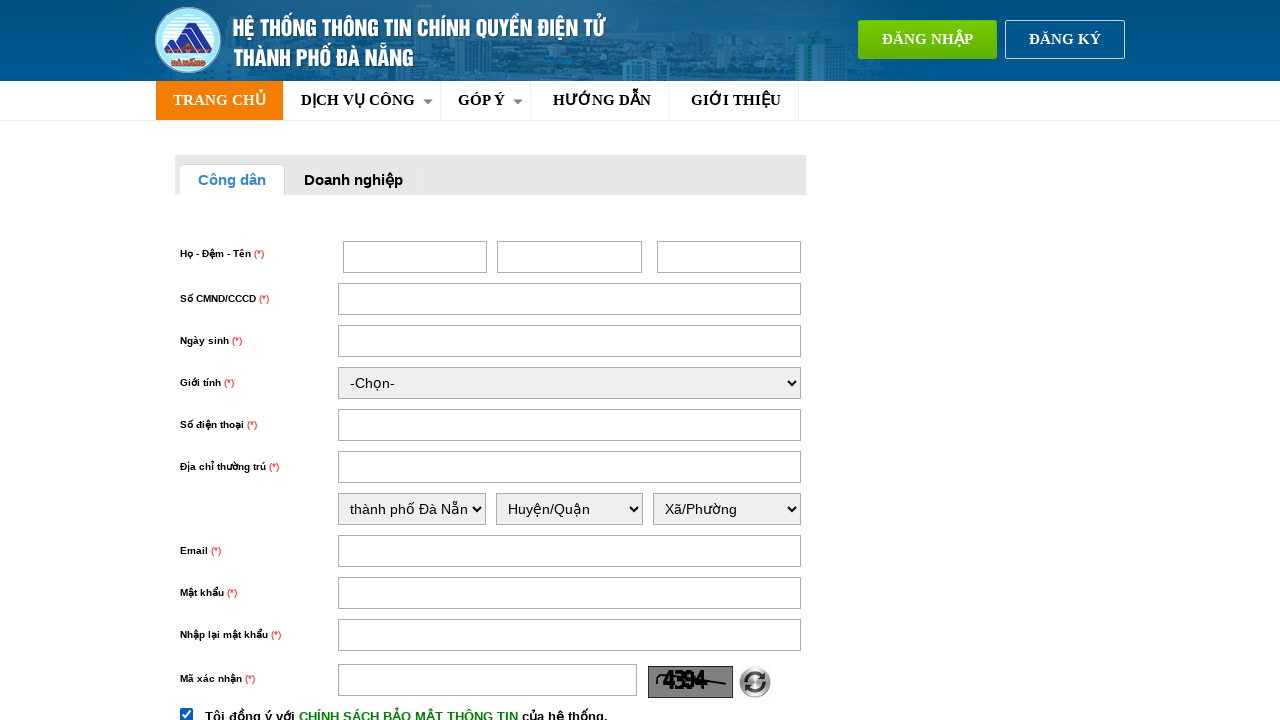

Retrieved button background color using JavaScript evaluation
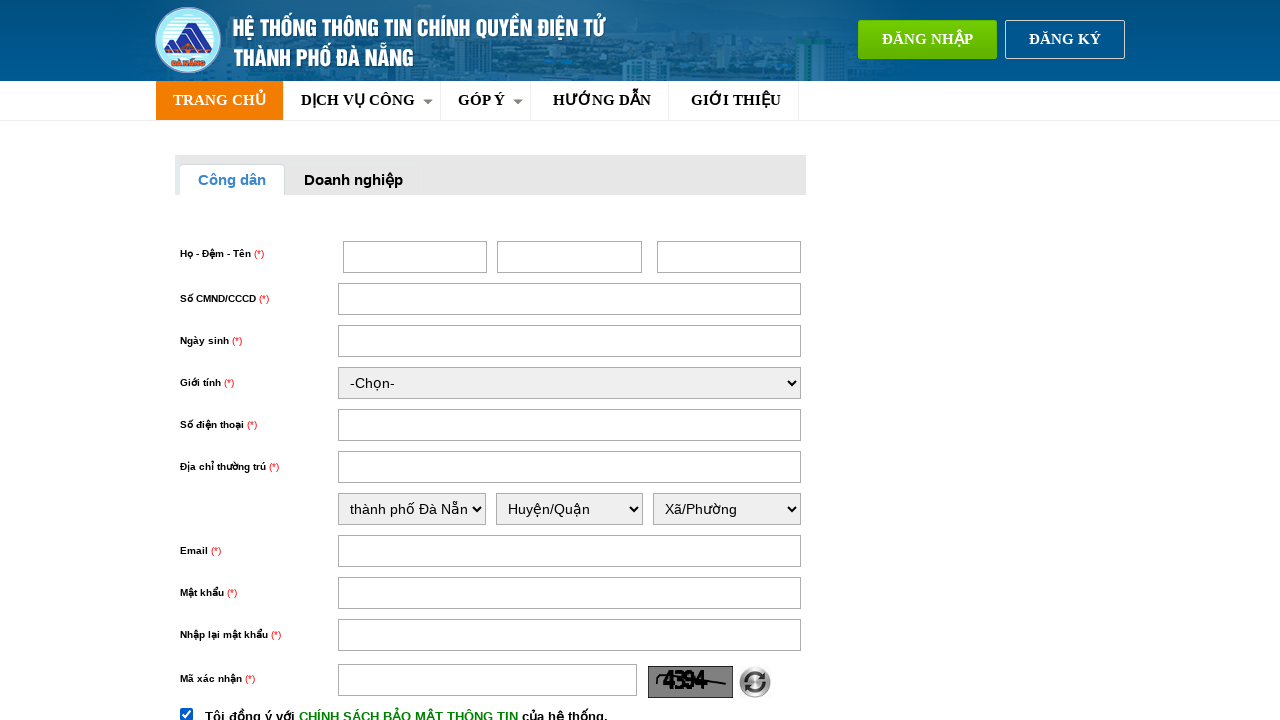

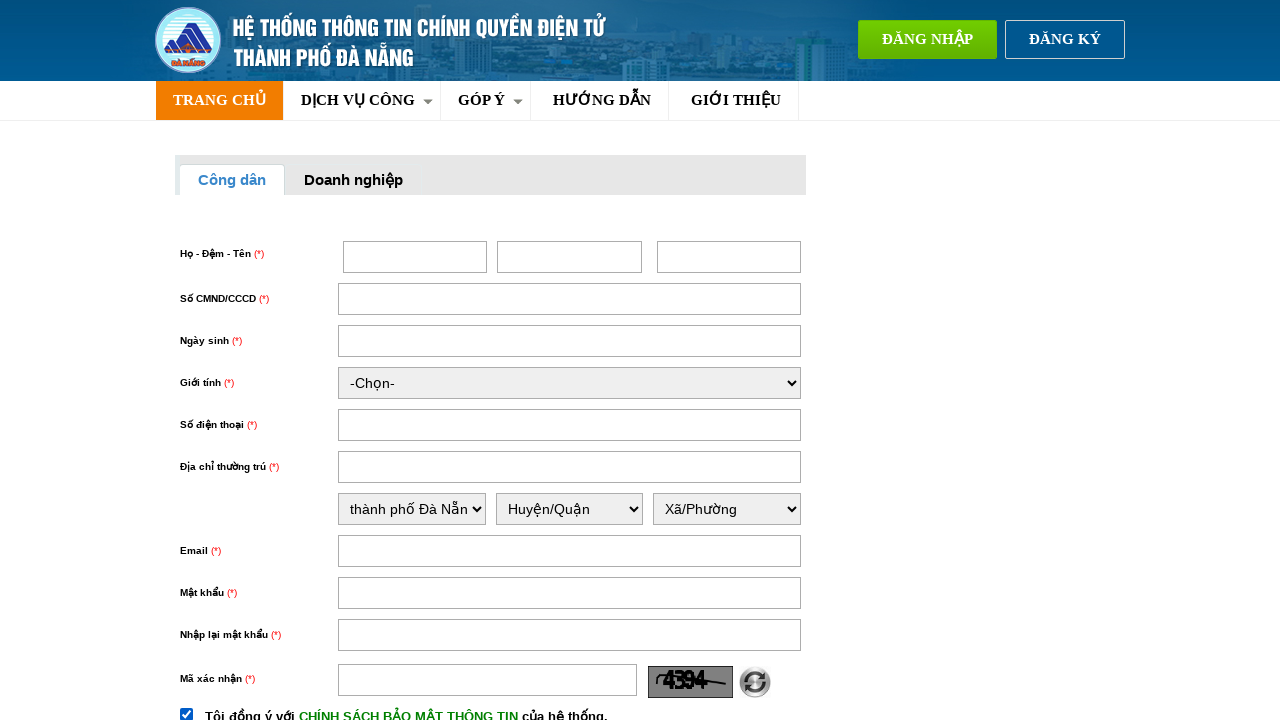